Tests the text box form on DemoQA by filling in full name, email, current address, and permanent address fields, then submitting and verifying the displayed output

Starting URL: https://demoqa.com/text-box

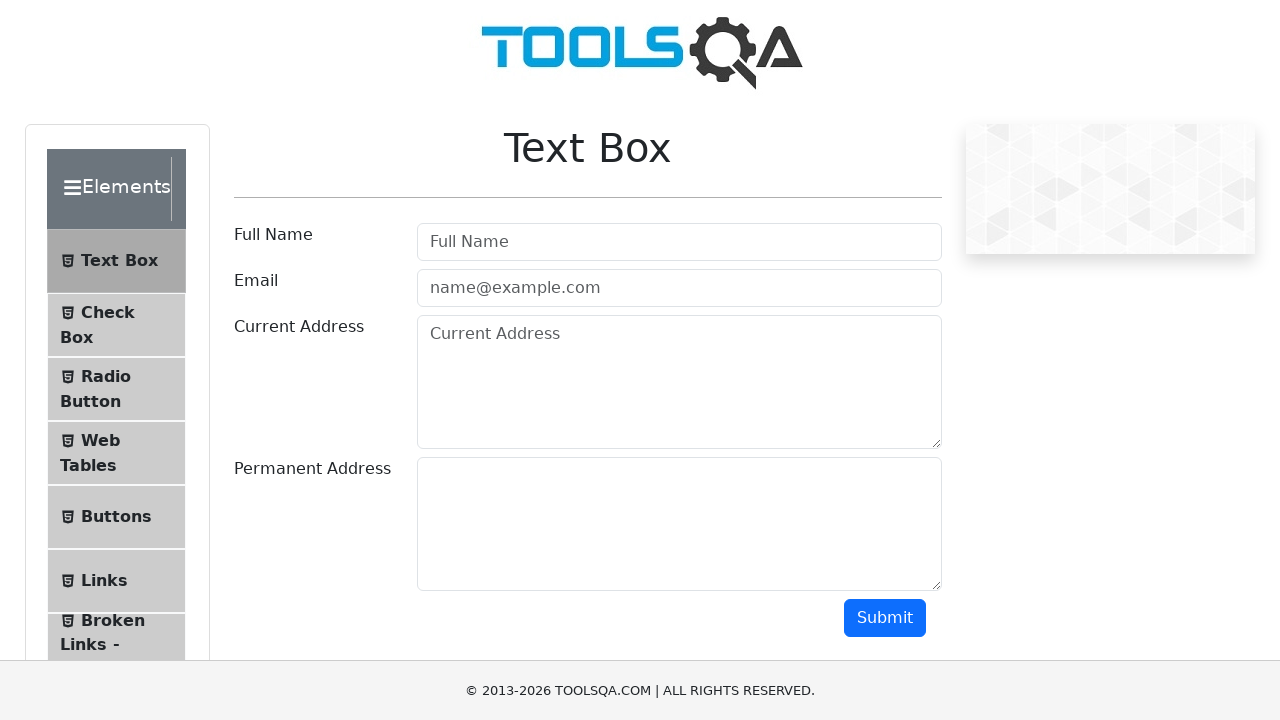

Filled full name field with 'Akiko' on #userName
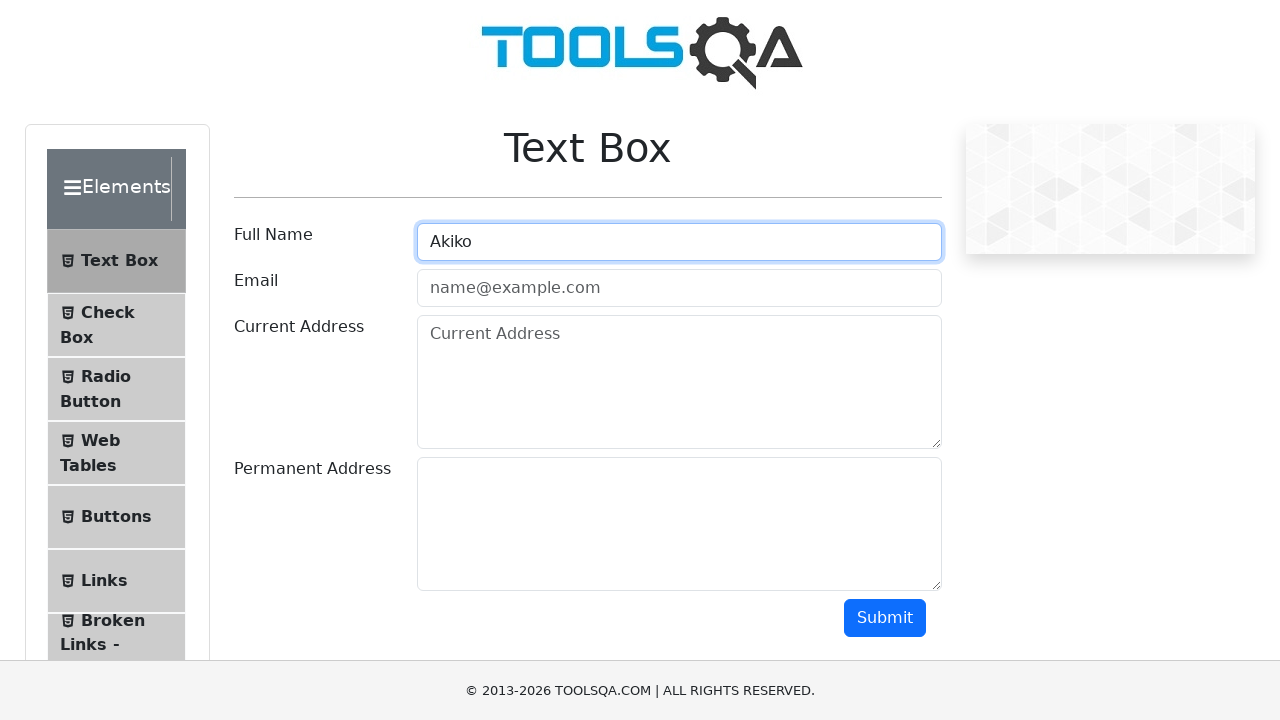

Filled email field with 'Akiko@gmail.com' on #userEmail
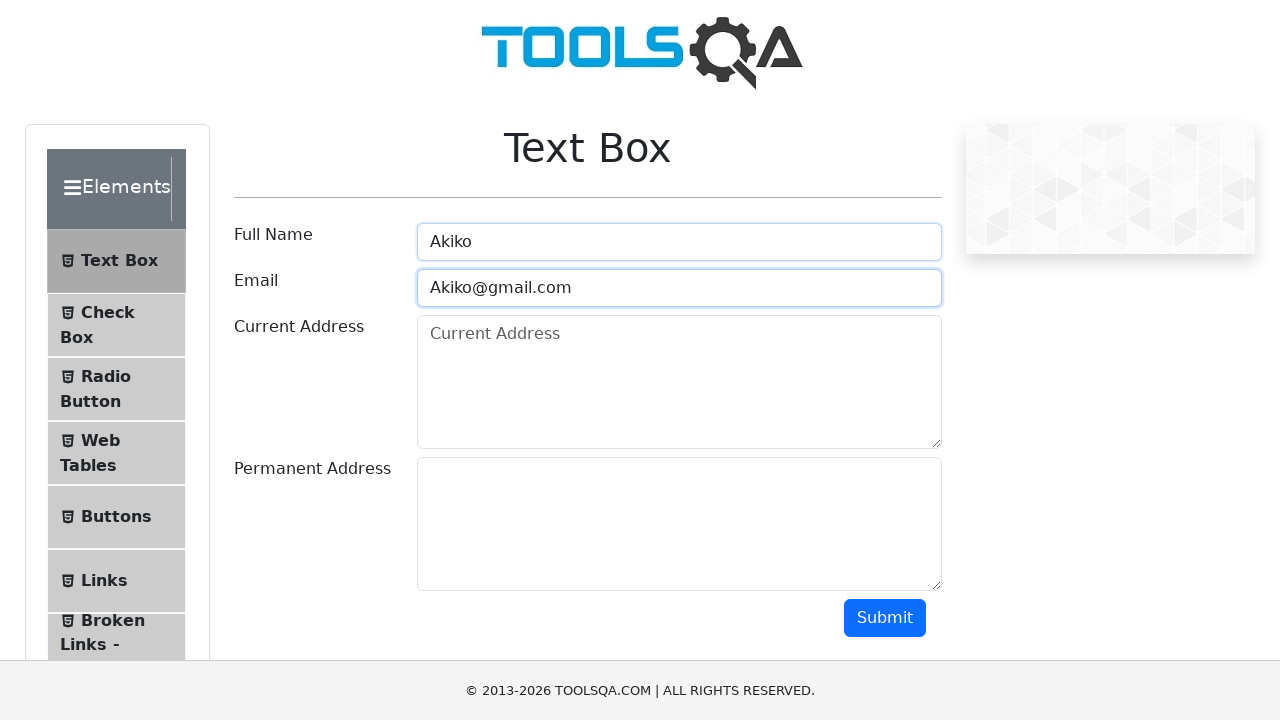

Filled current address field with 'USA' on #currentAddress
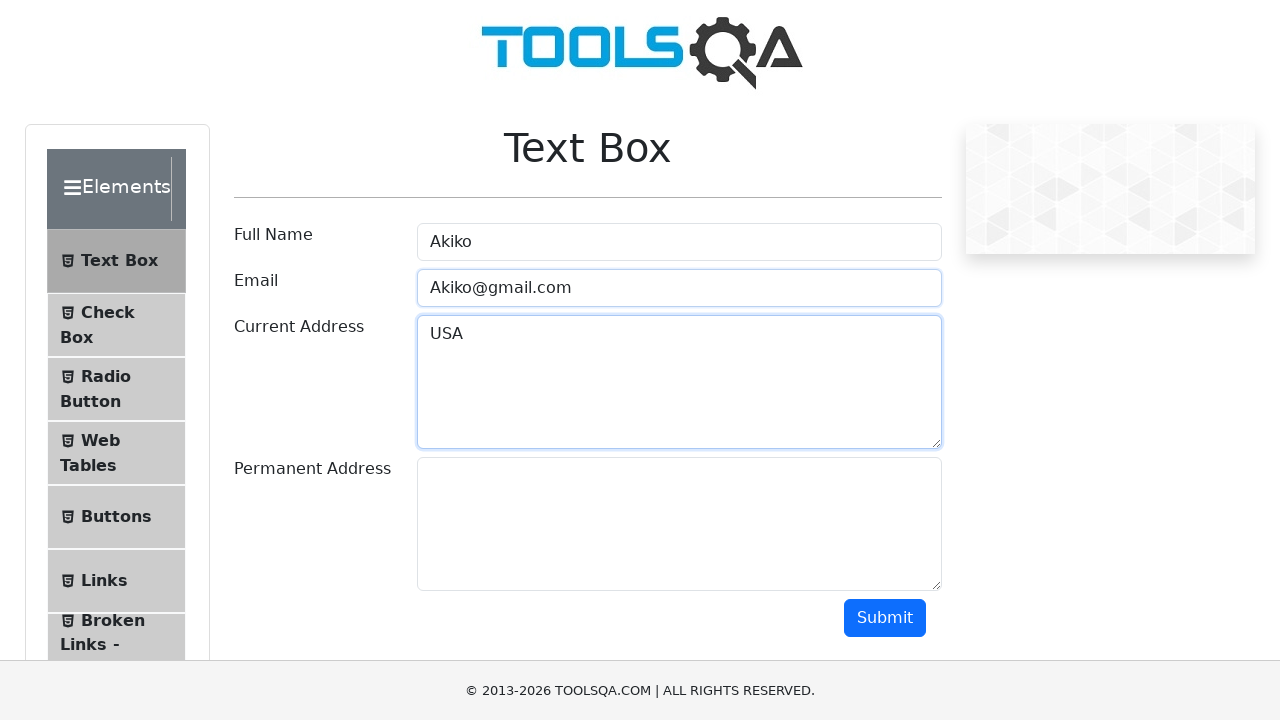

Filled permanent address field with 'USA1' on #permanentAddress
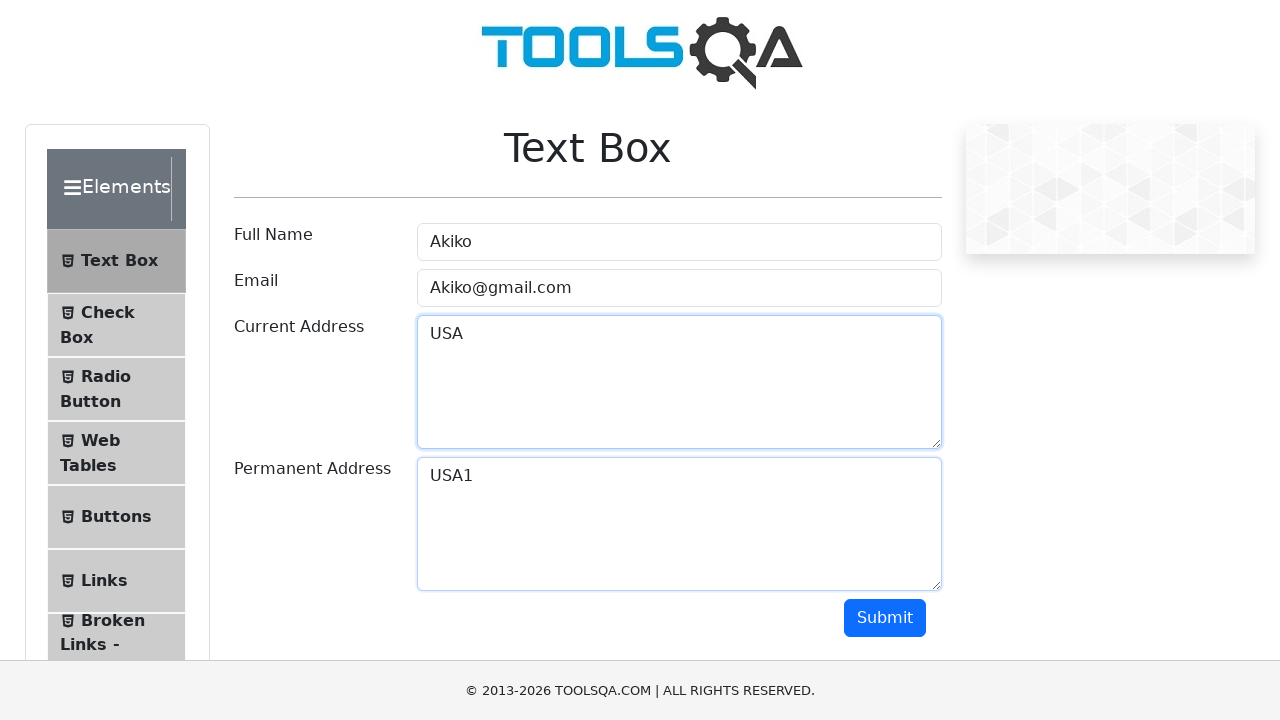

Clicked submit button to submit form at (885, 618) on #submit
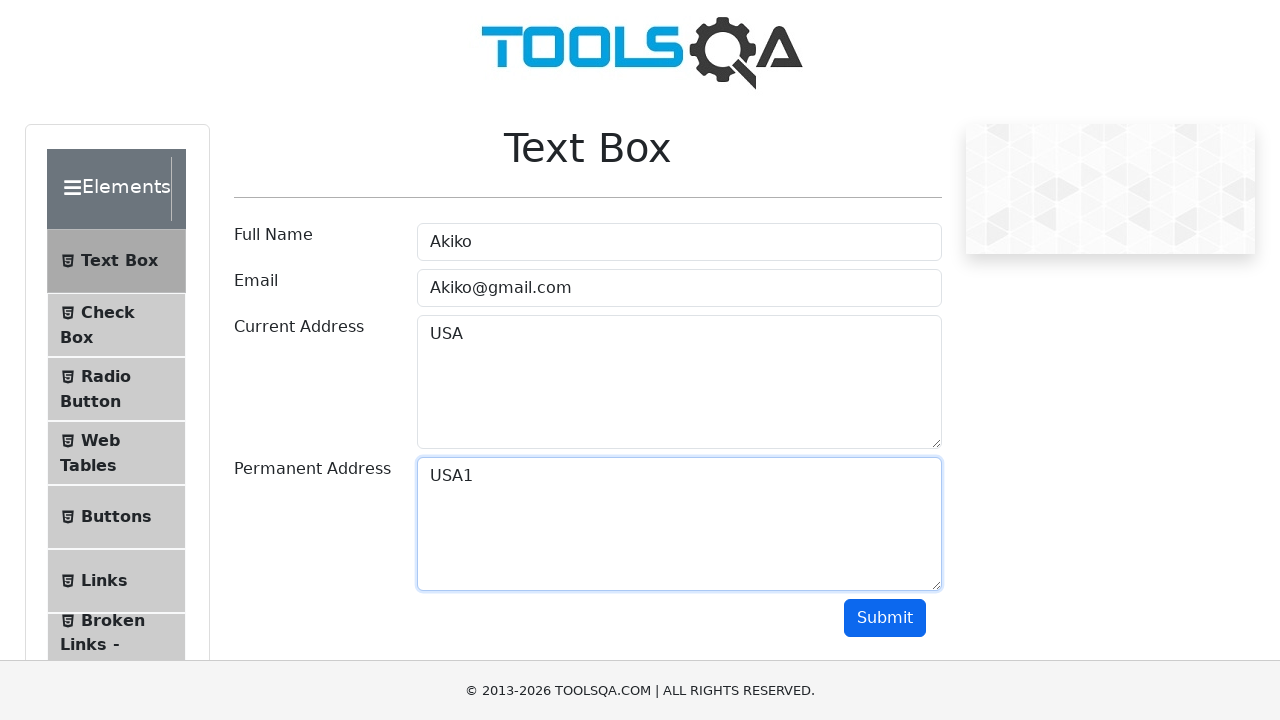

Waited for name output field to appear
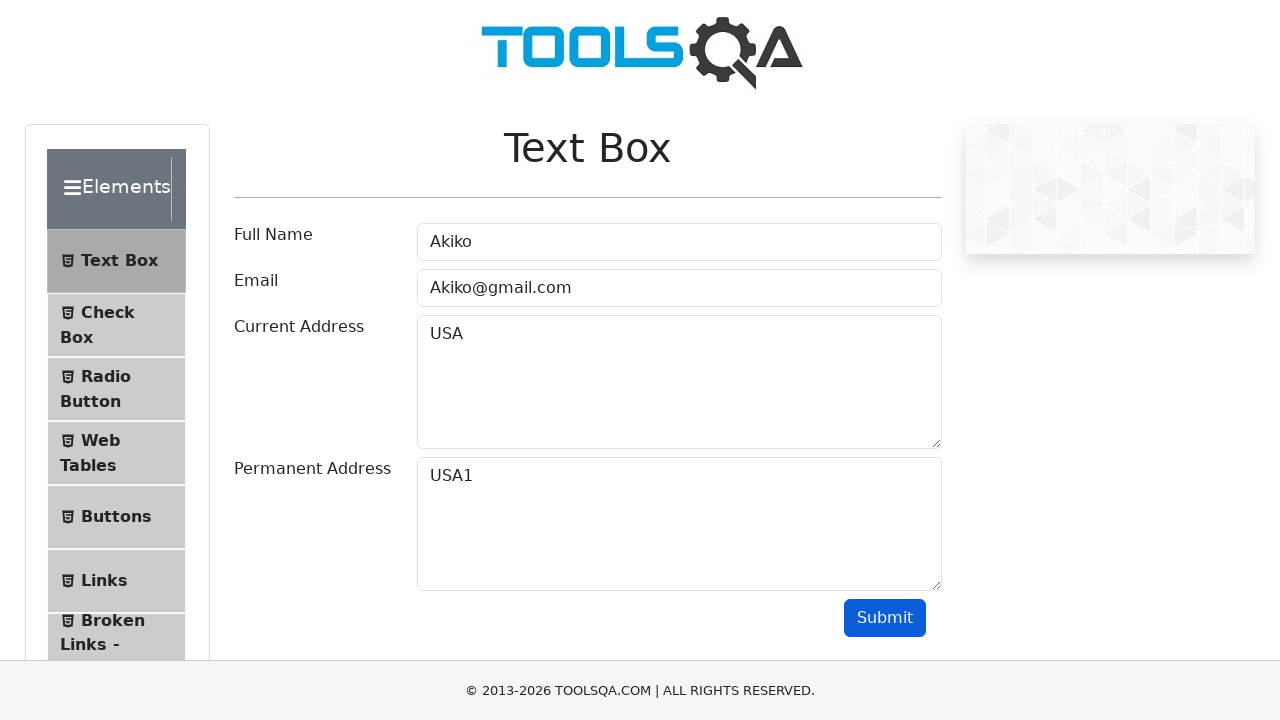

Waited for email output field to appear
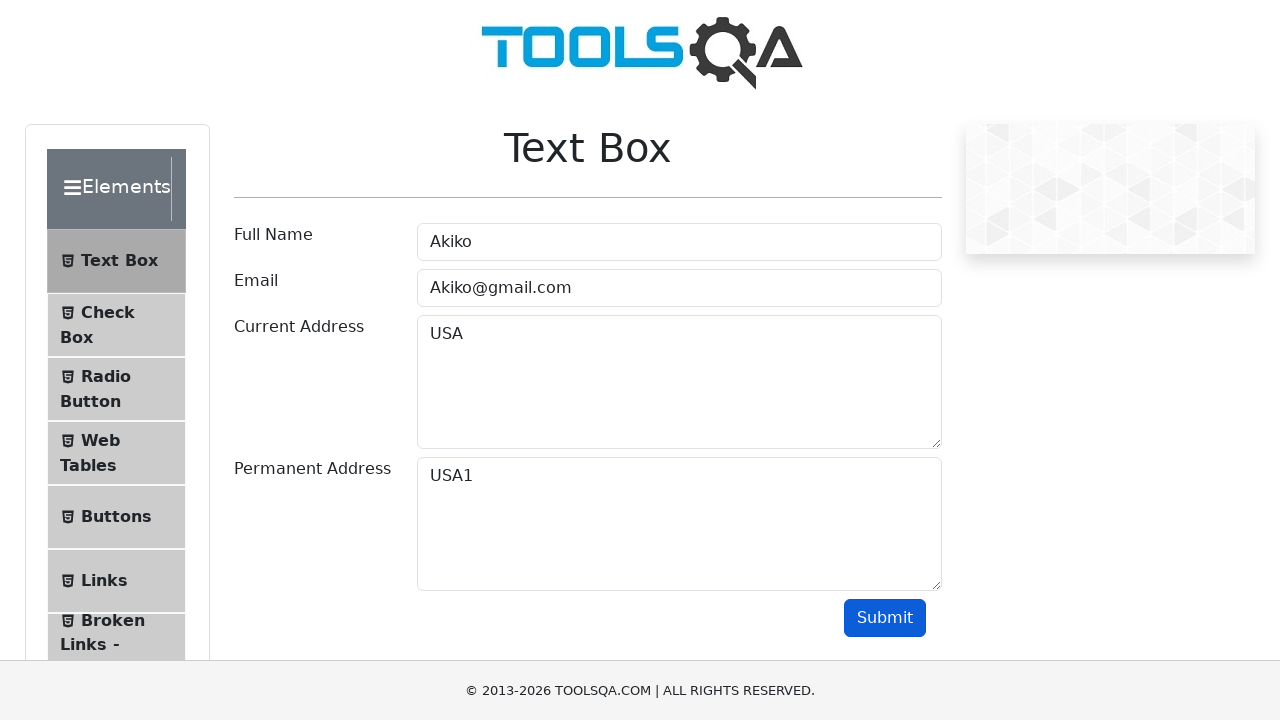

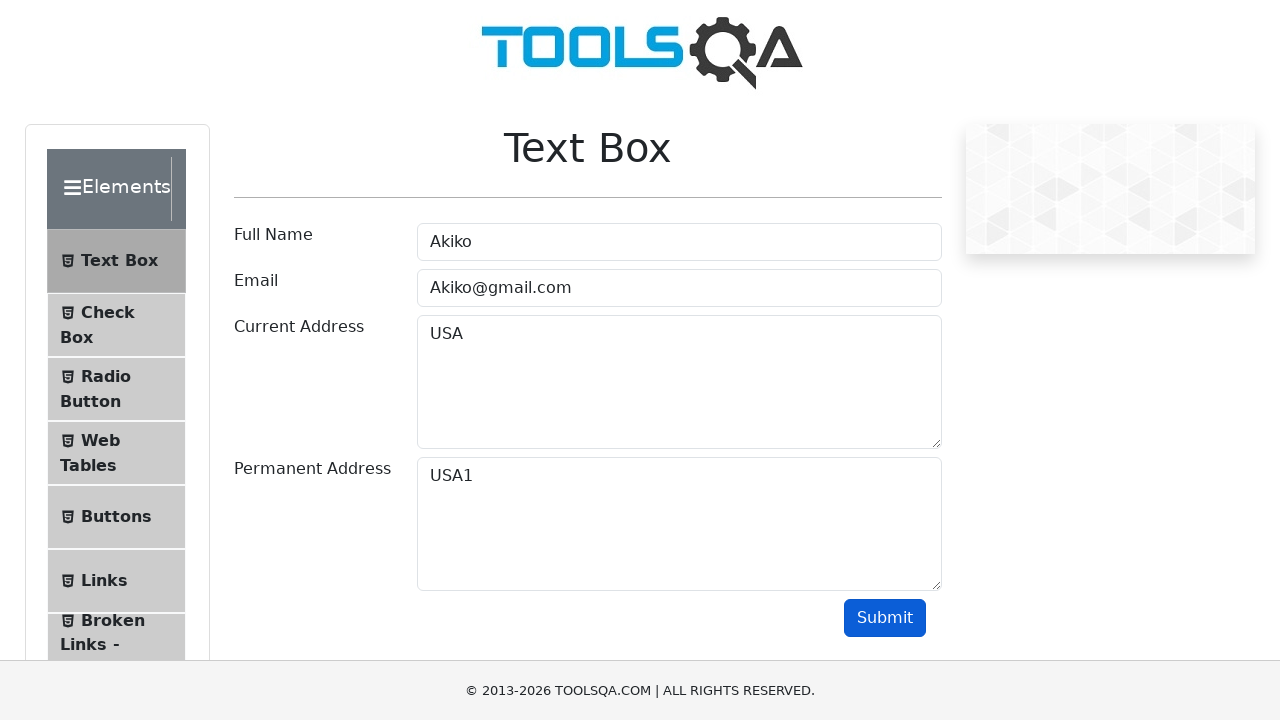